Tests A/B test opt-out by setting an opt-out cookie before visiting the A/B test page, then navigating to the test page and verifying the opt-out is in effect.

Starting URL: http://the-internet.herokuapp.com

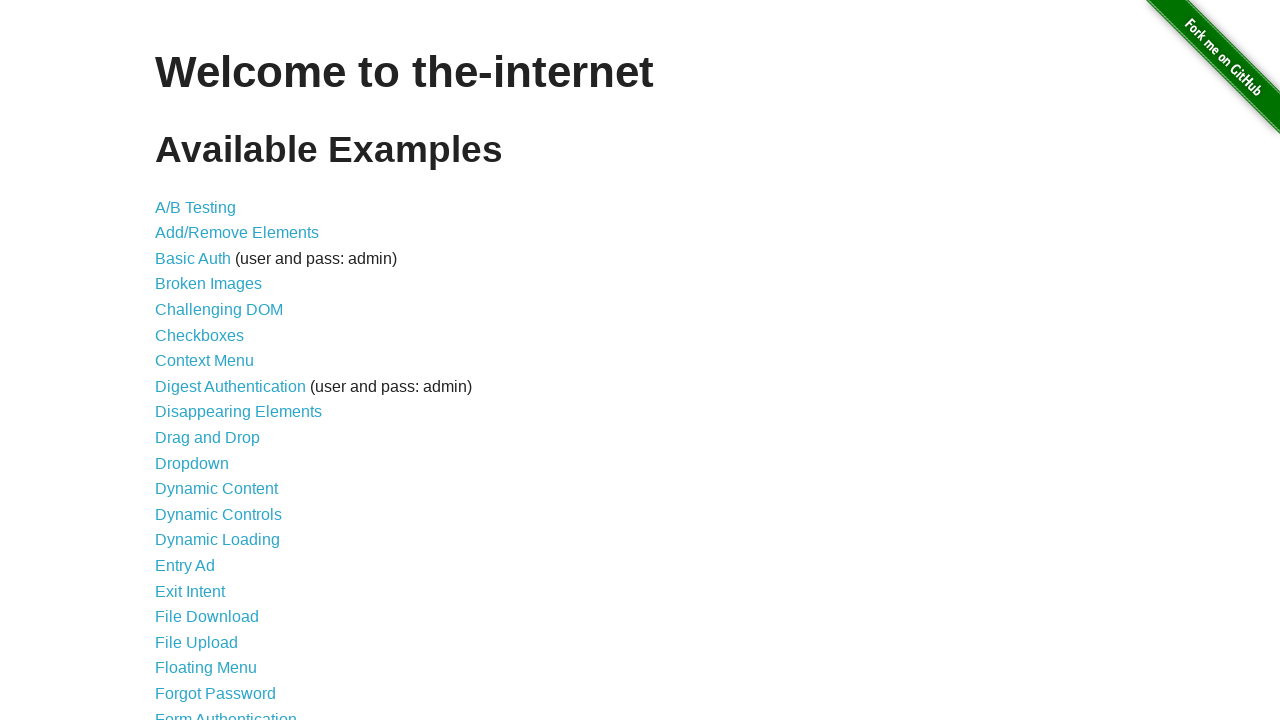

Added optimizelyOptOut cookie with value 'true' before visiting page
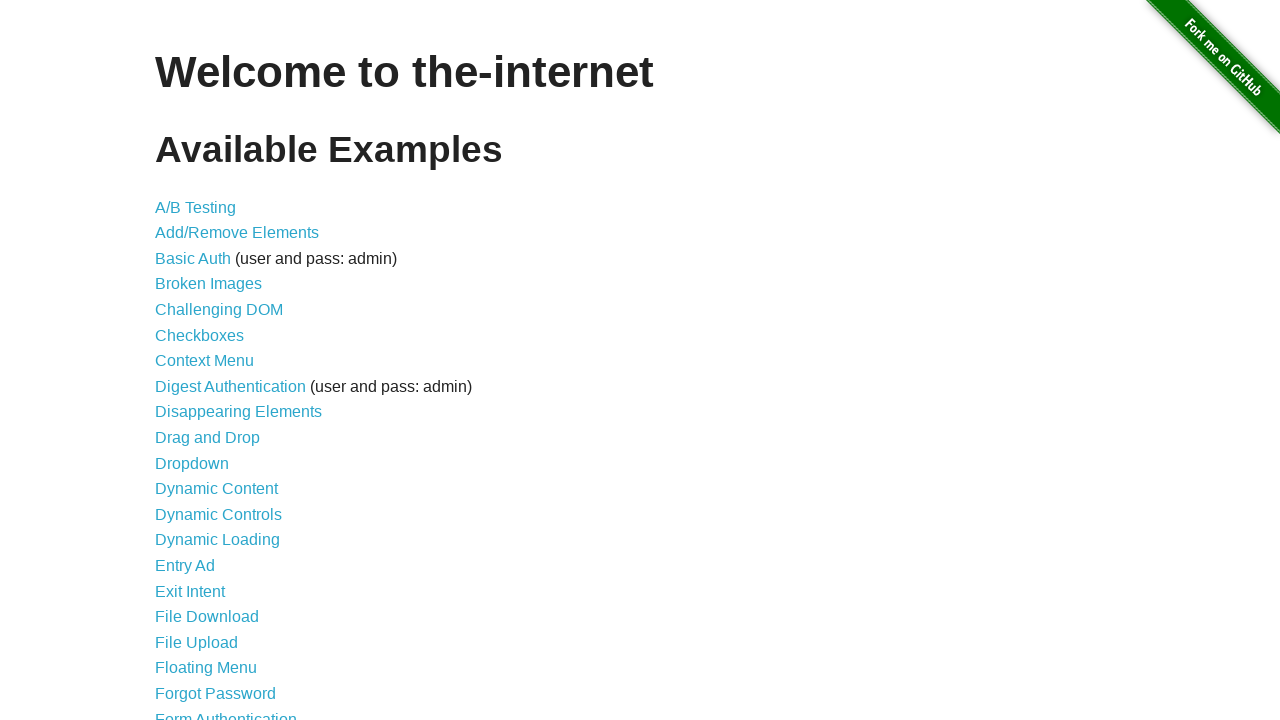

Navigated to A/B test page at http://the-internet.herokuapp.com/abtest
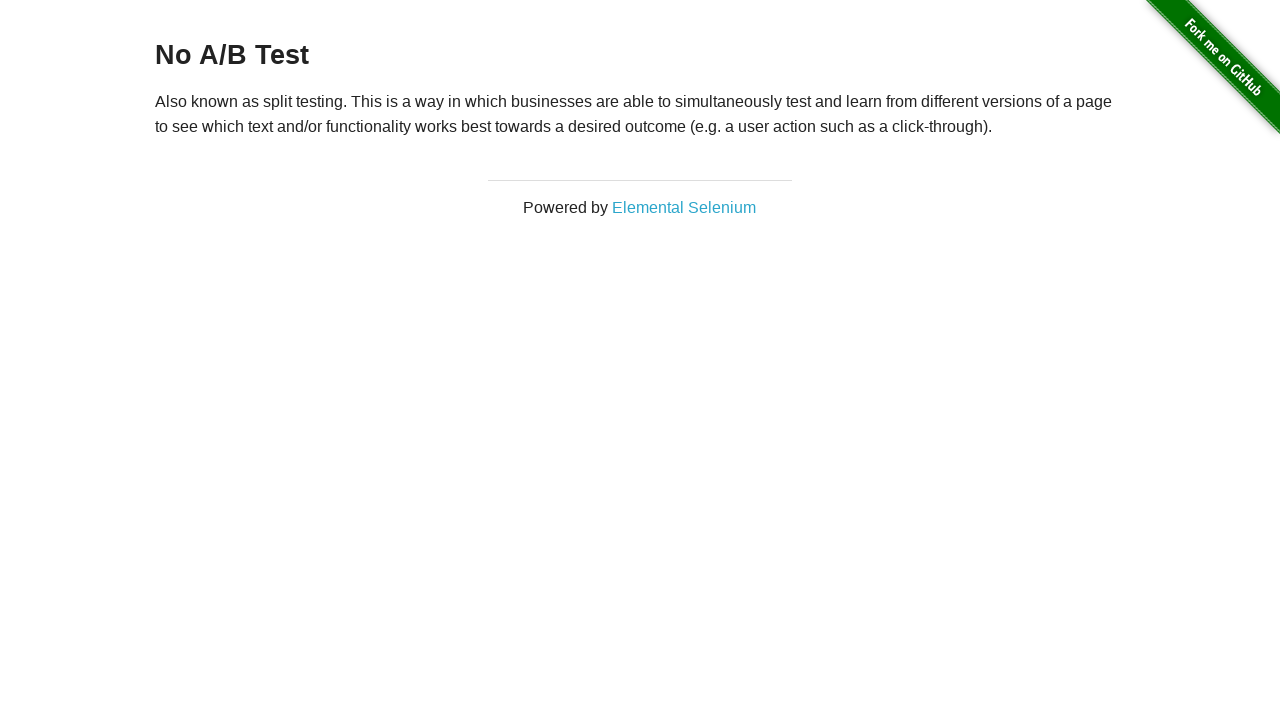

A/B test page loaded and h3 element is visible, confirming opt-out is in effect
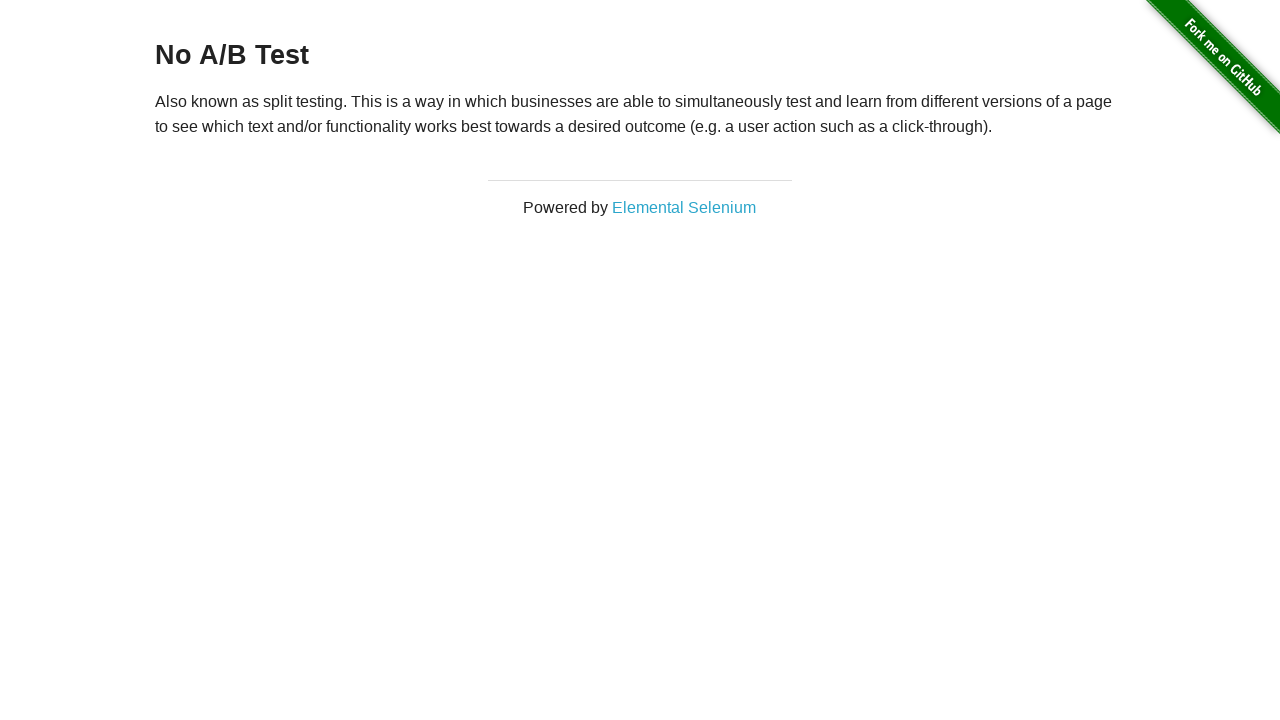

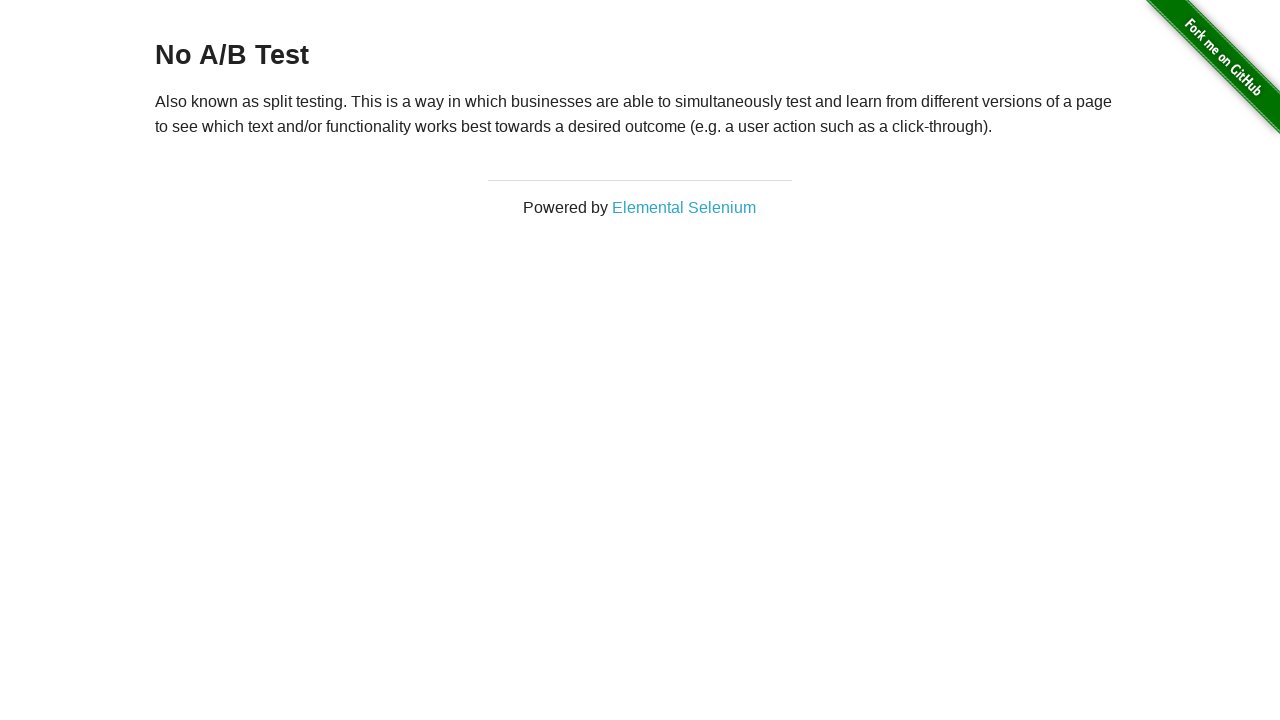